Tests autocomplete functionality by typing partial text and selecting an option from the dropdown using keyboard navigation

Starting URL: https://demoqa.com/auto-complete

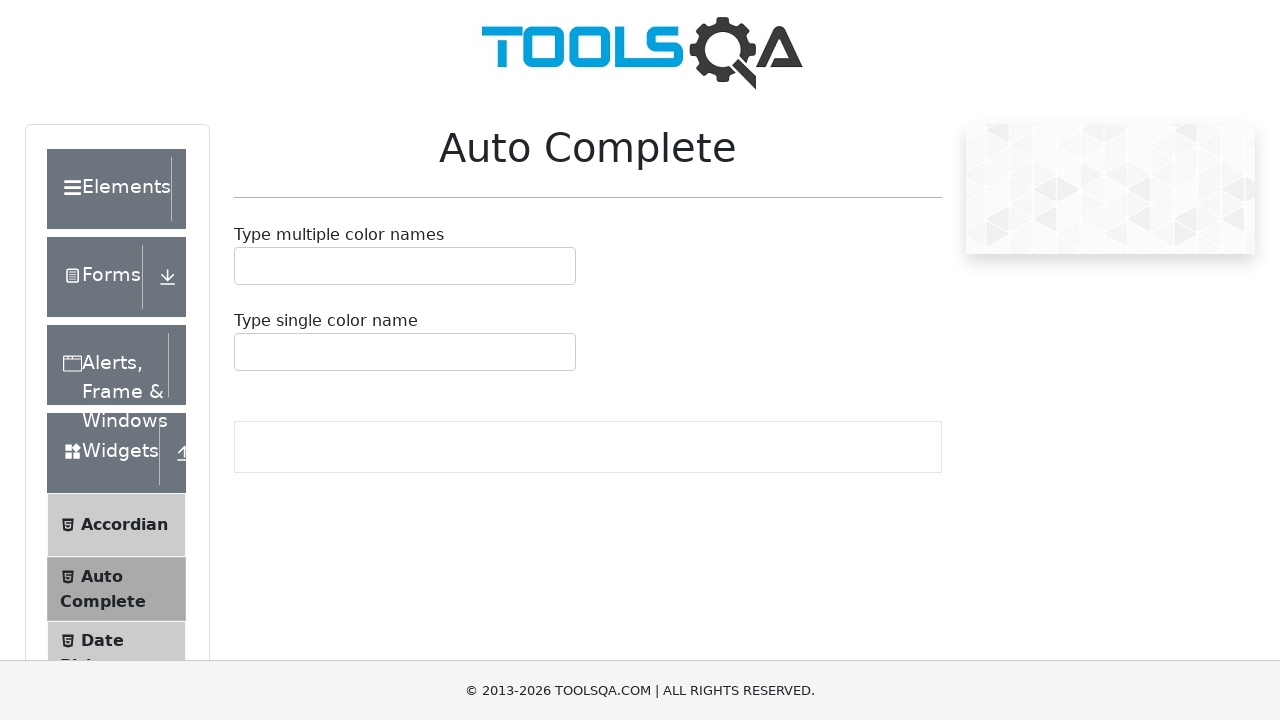

Clicked on the multi-color autocomplete field at (405, 266) on div.auto-complete__value-container.auto-complete__value-container--is-multi
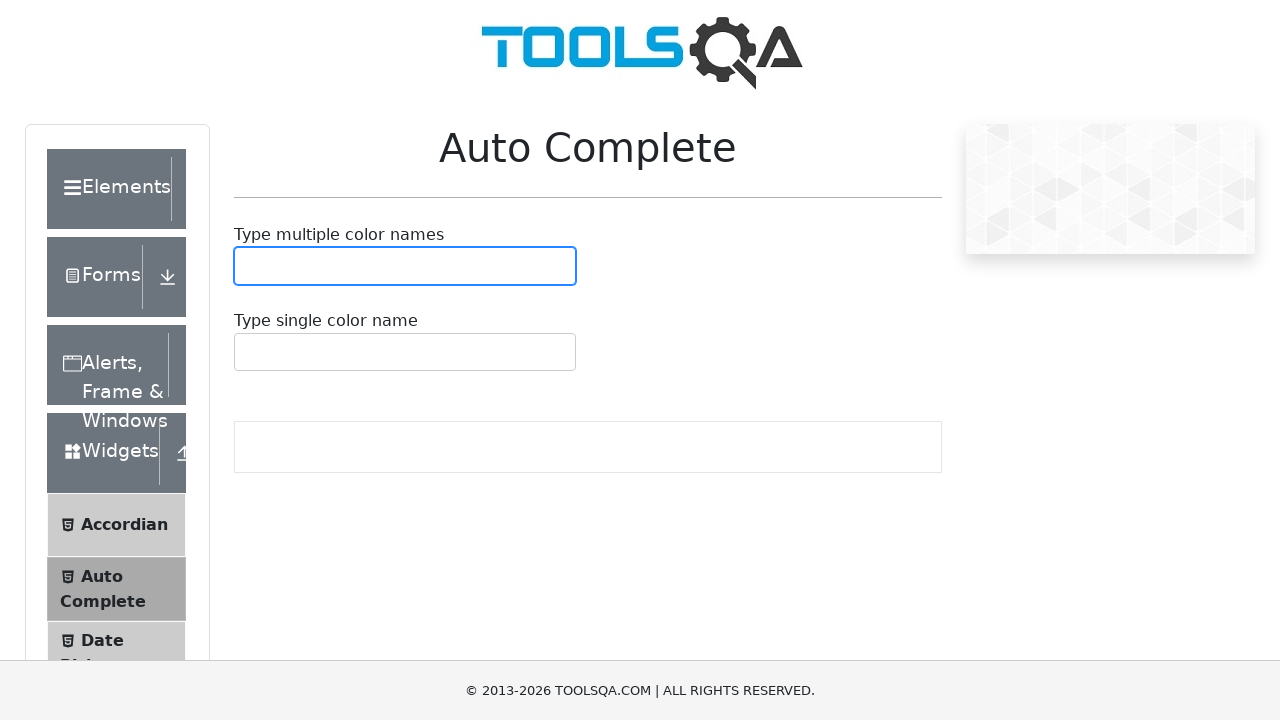

Typed 're' to trigger autocomplete suggestions on div.auto-complete__value-container.auto-complete__value-container--is-multi
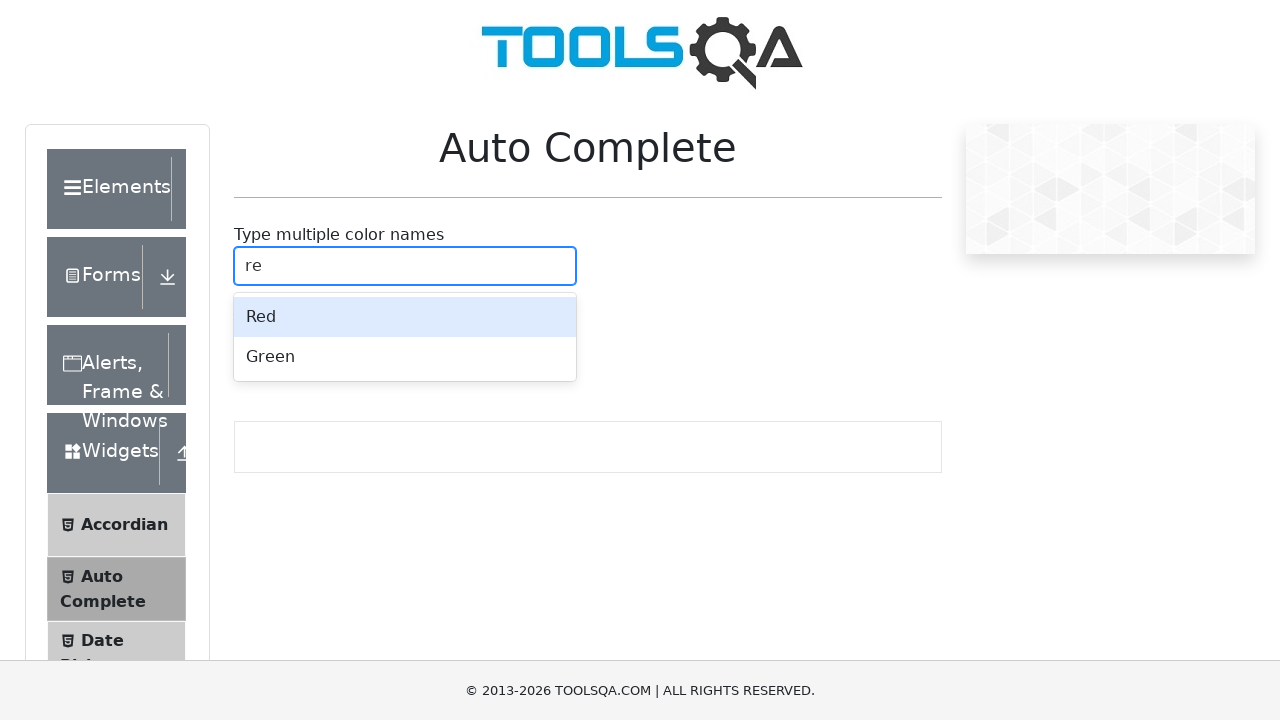

Pressed ArrowDown to navigate to first autocomplete suggestion
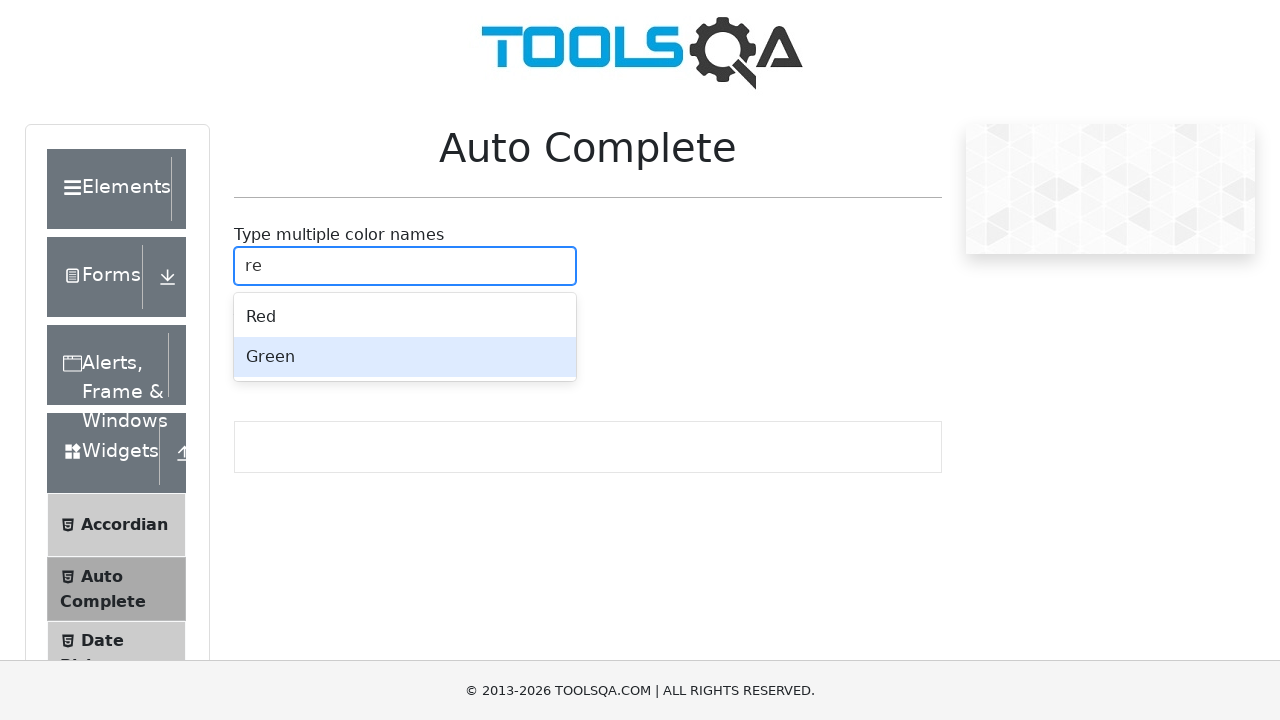

Pressed Enter to select the highlighted autocomplete option
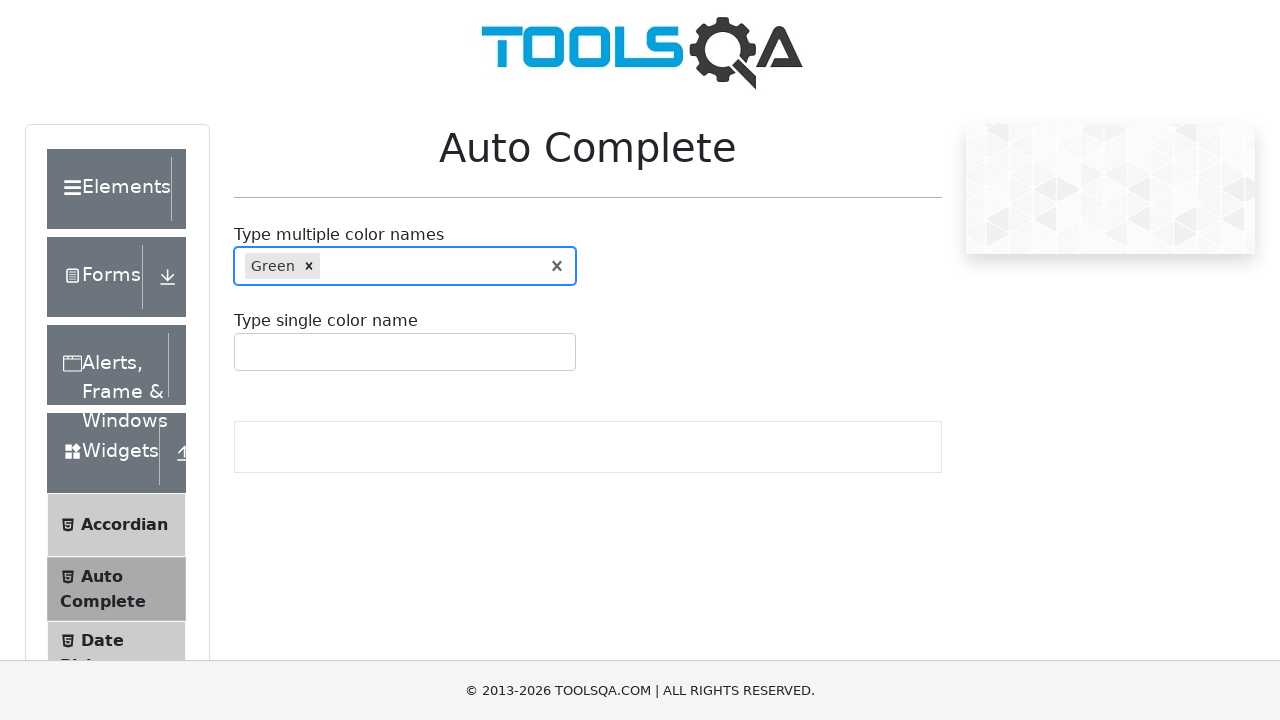

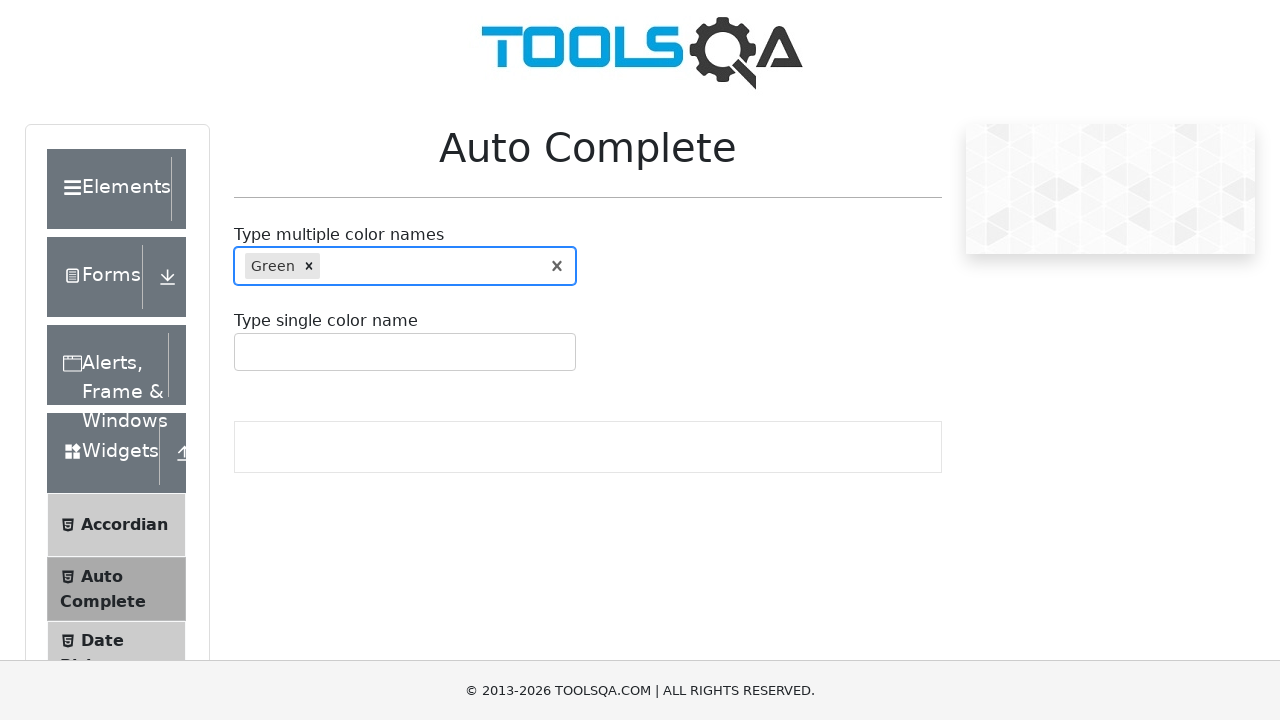